Verifies that the header element is visible on the page

Starting URL: https://jgmedellin.vercel.app/

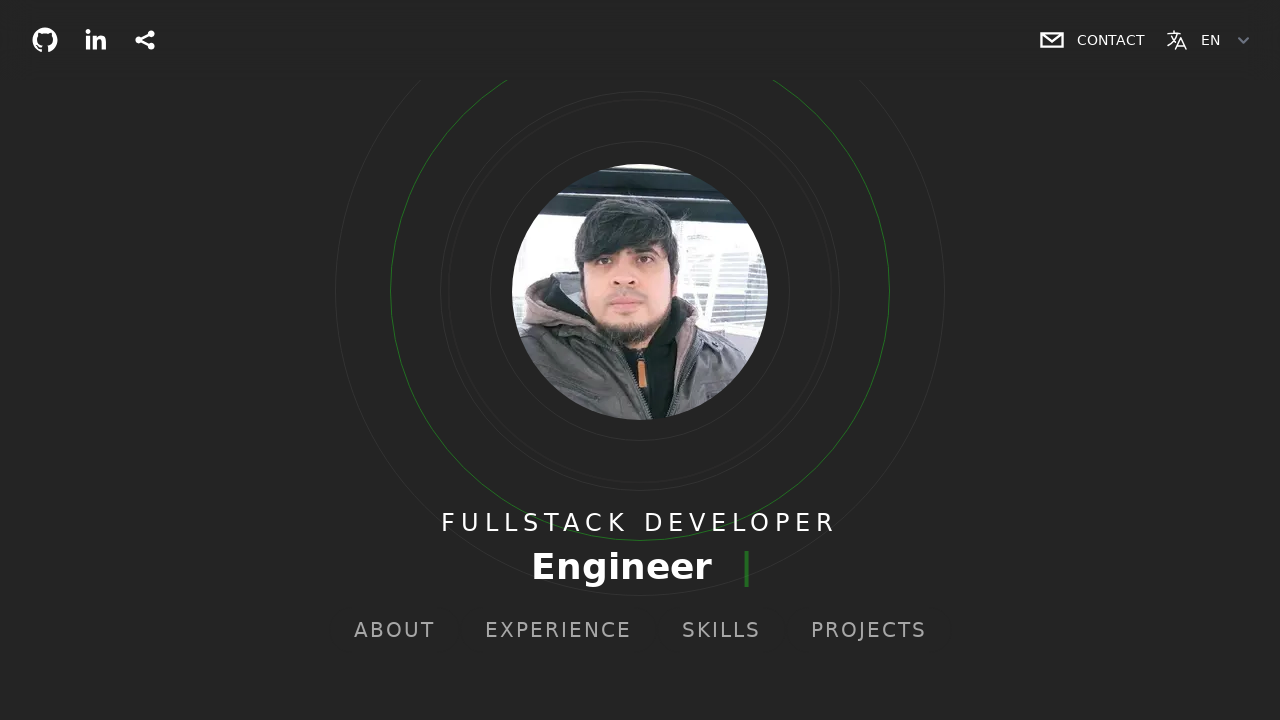

Waited for header element to load
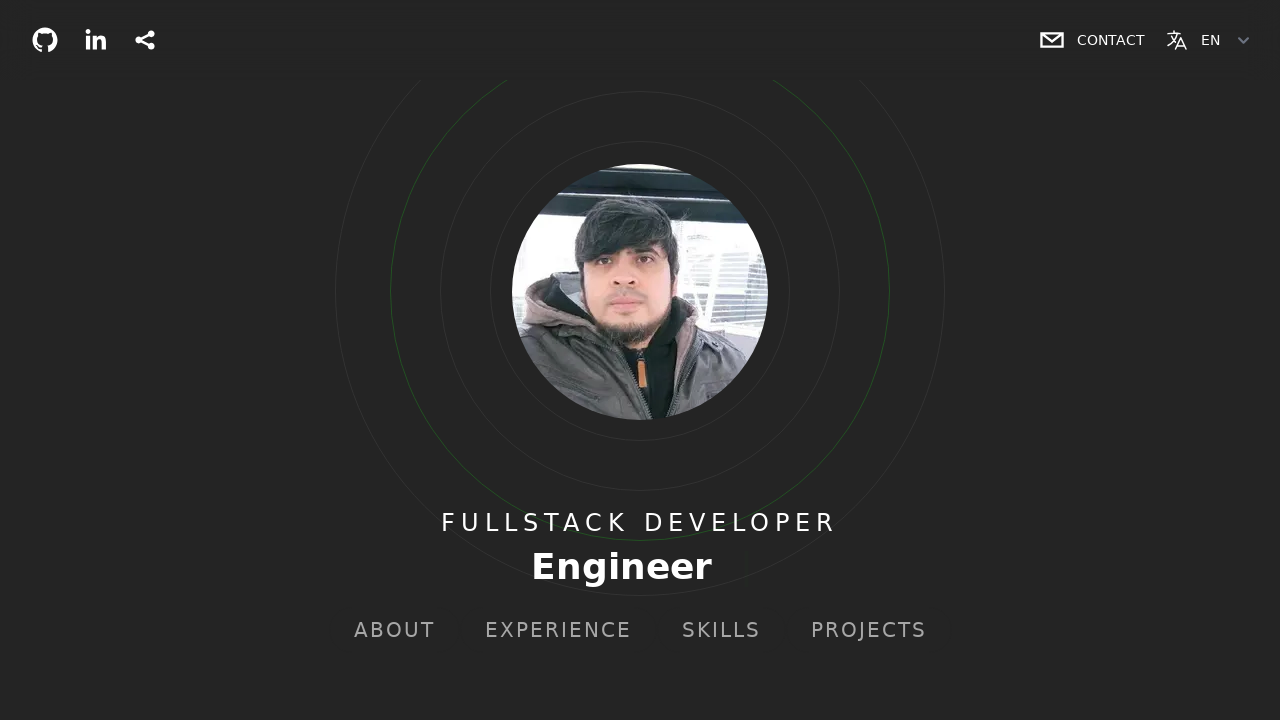

Verified that the header element is visible on the page
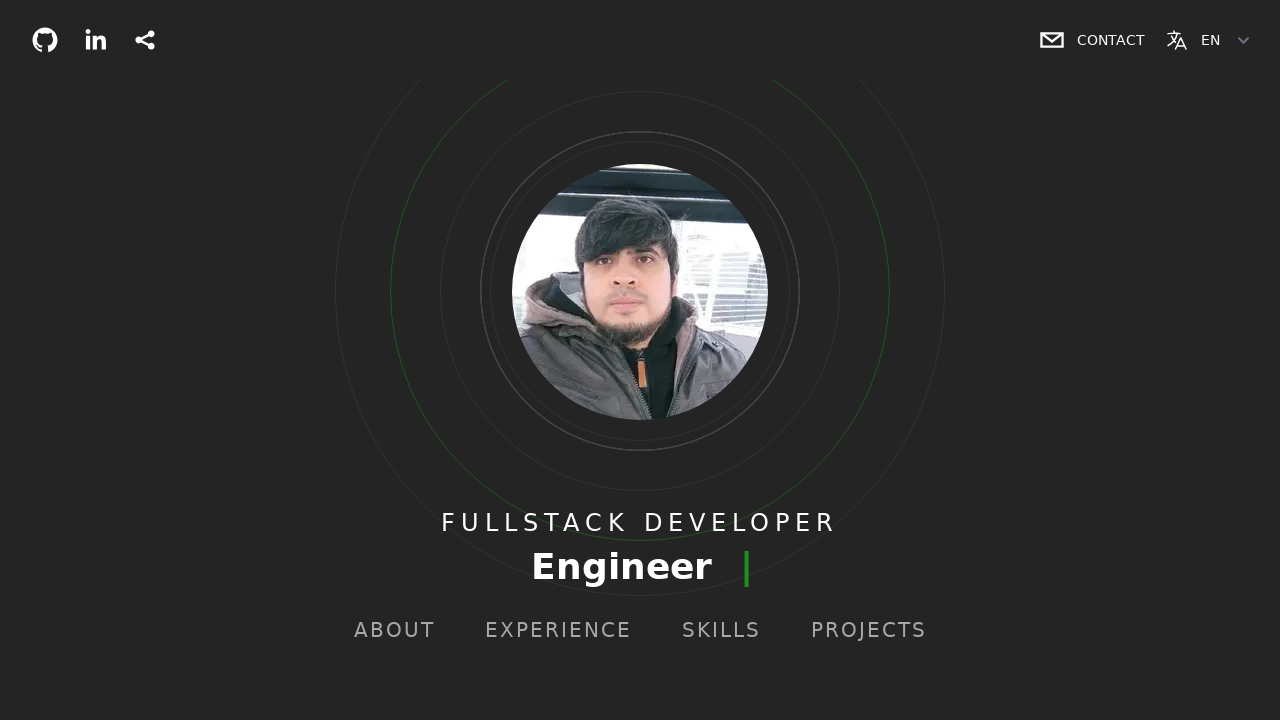

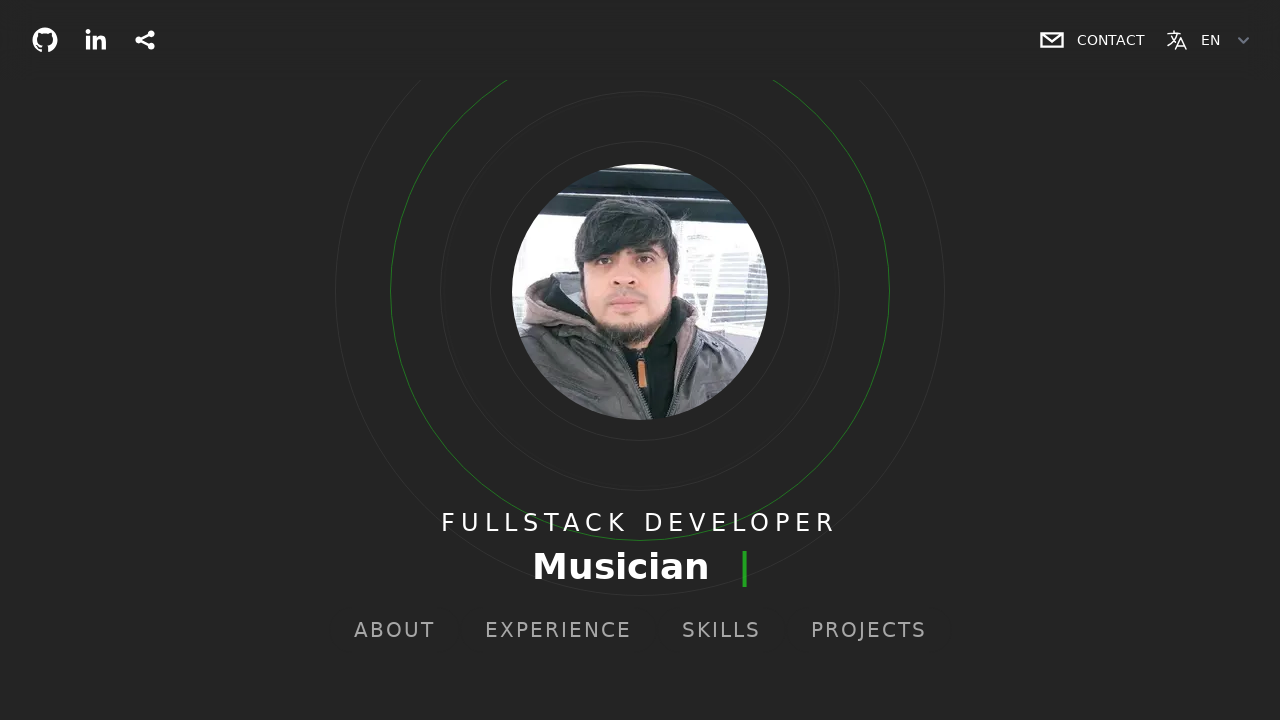